Tests click interactions on a button, including regular click, right-click, and double-click, and validates the result text appears.

Starting URL: https://www.techglobal-training.com/frontend/actions

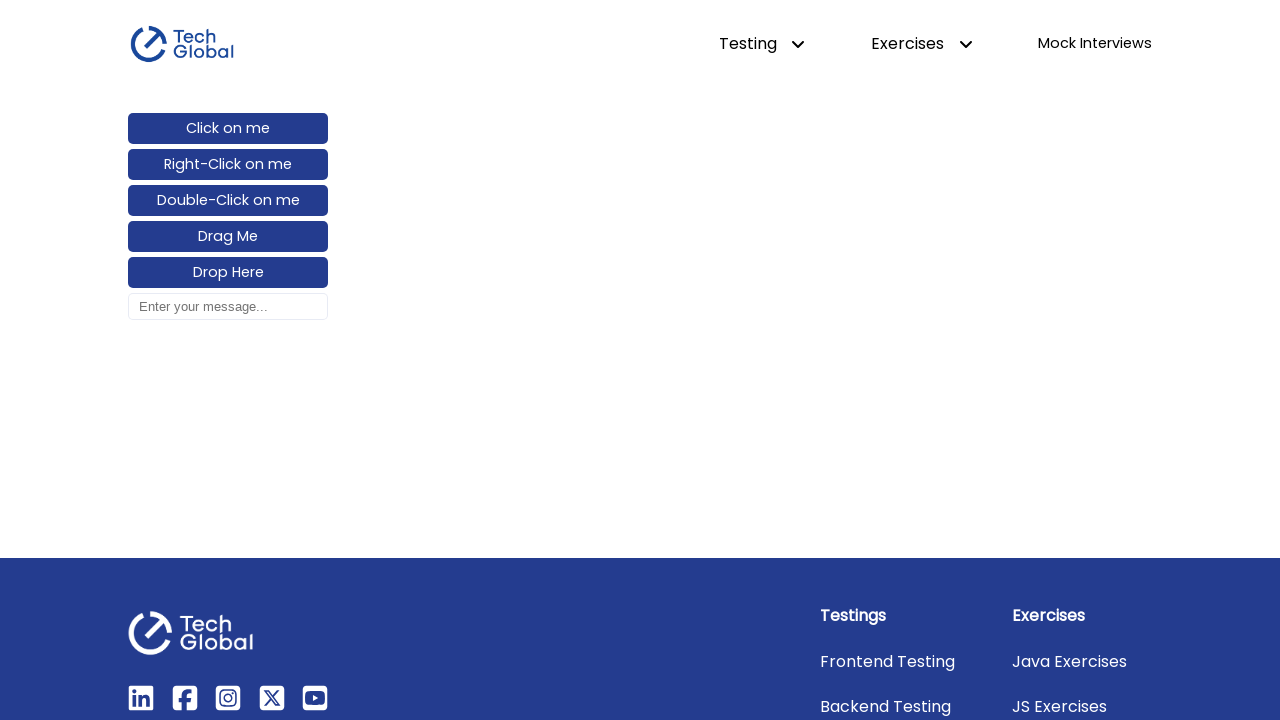

Clicked the 'Click on me' button at (228, 129) on #click
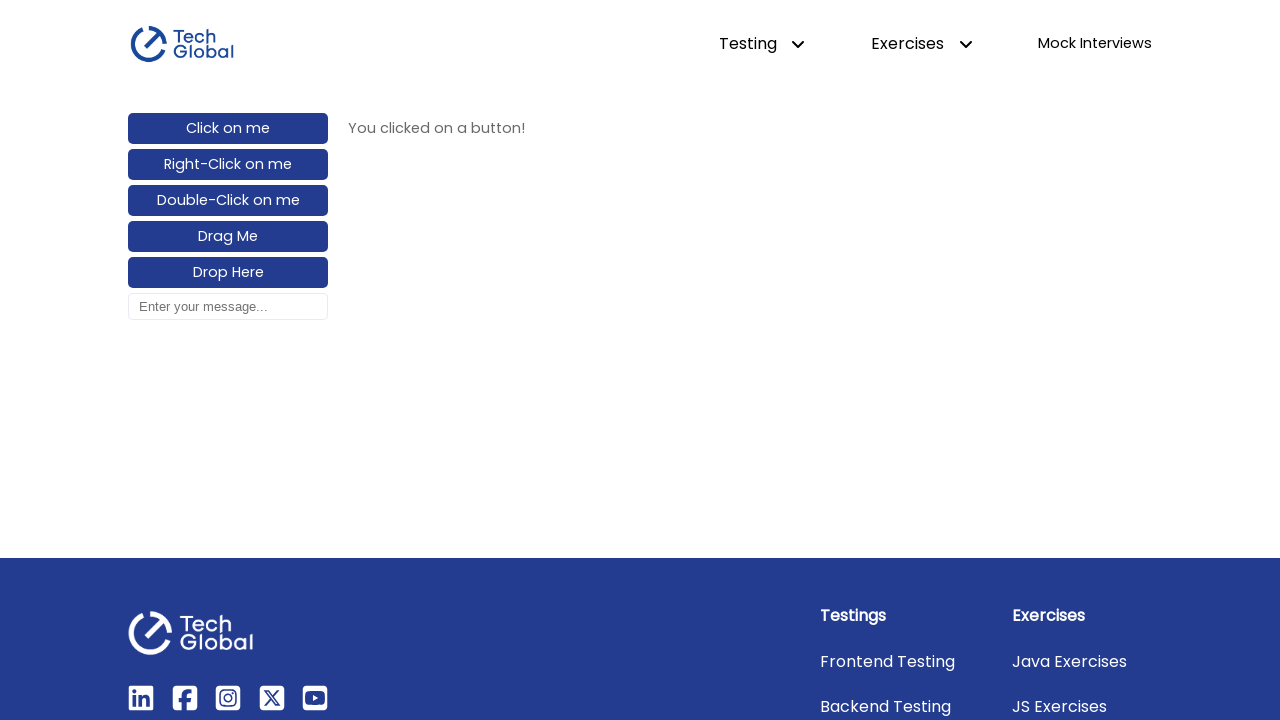

Retrieved result text after button click
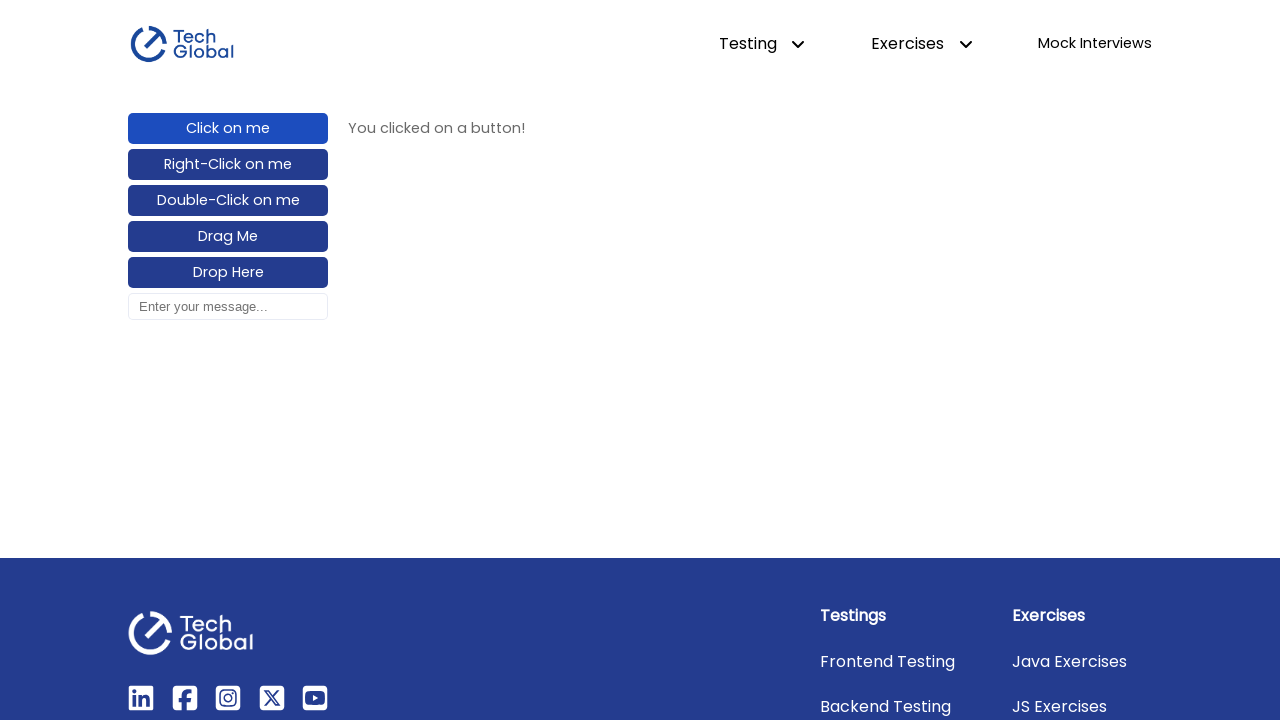

Verified result text is 'You clicked on a button!'
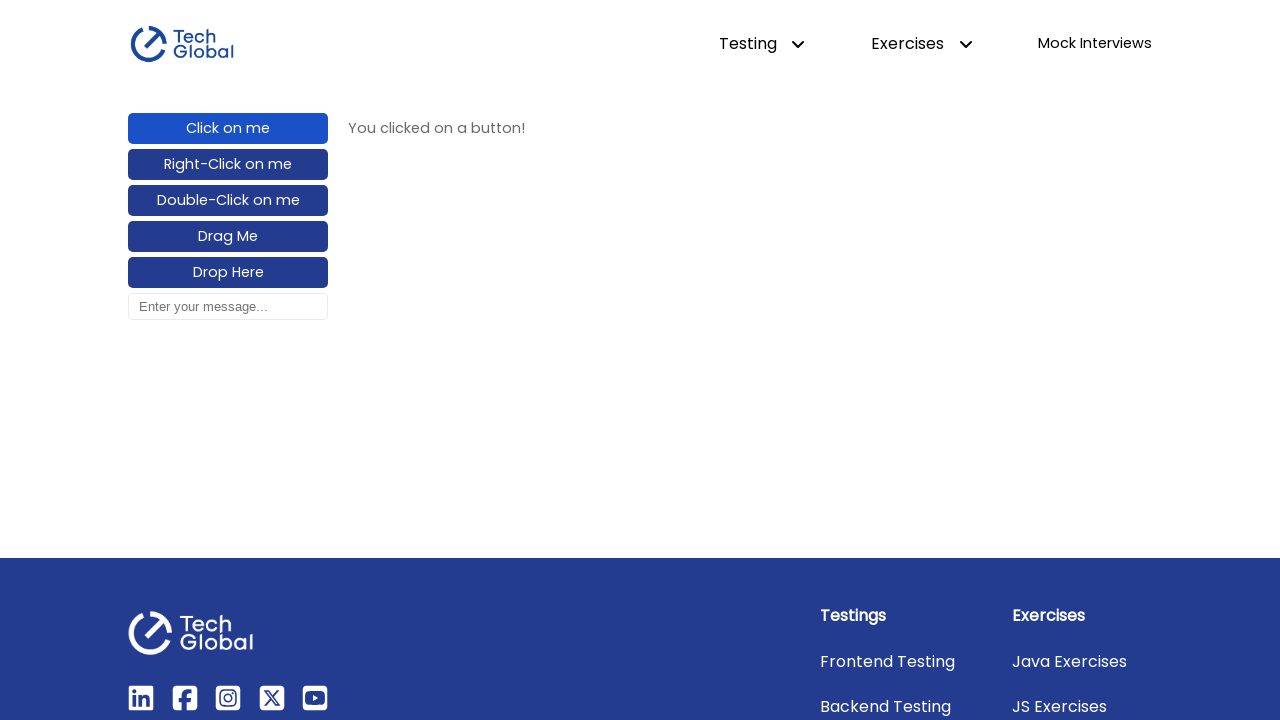

Right-clicked on the right-click element at (228, 165) on #right-click
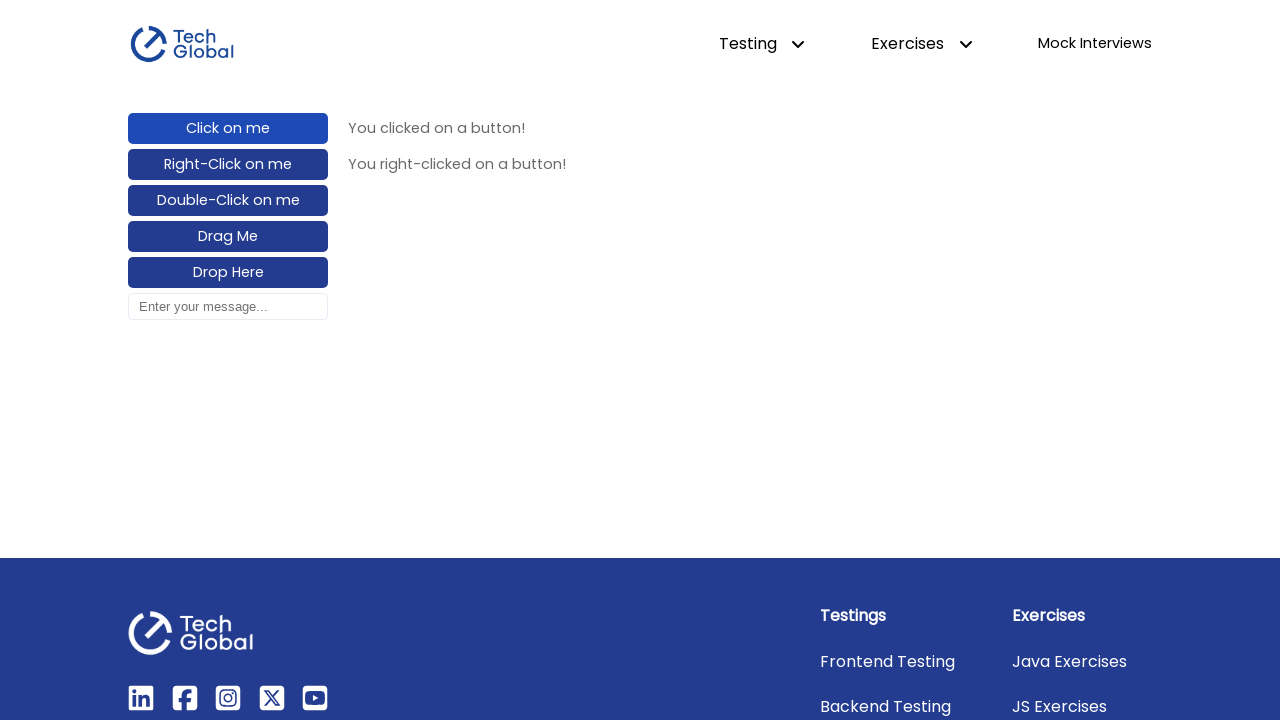

Double-clicked on the double-click element at (228, 201) on #double-click
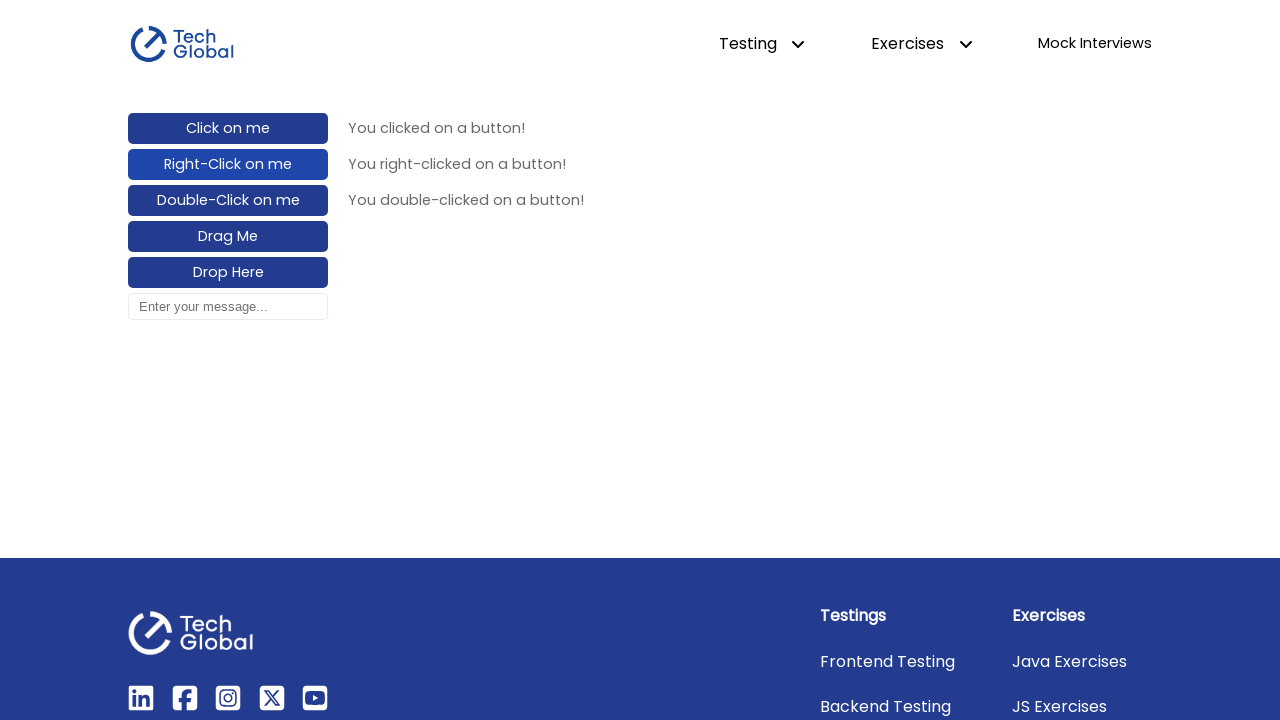

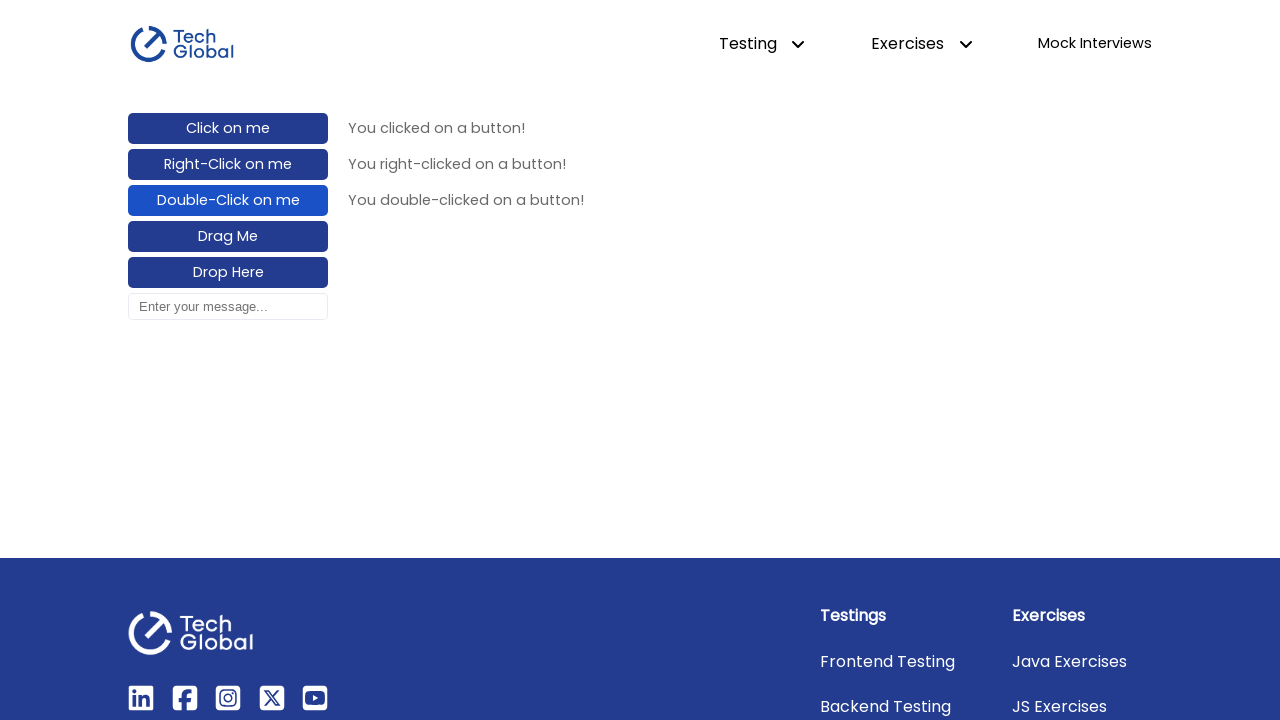